Tests that clicking the Enable button enables the text input field

Starting URL: https://the-internet.herokuapp.com/dynamic_controls

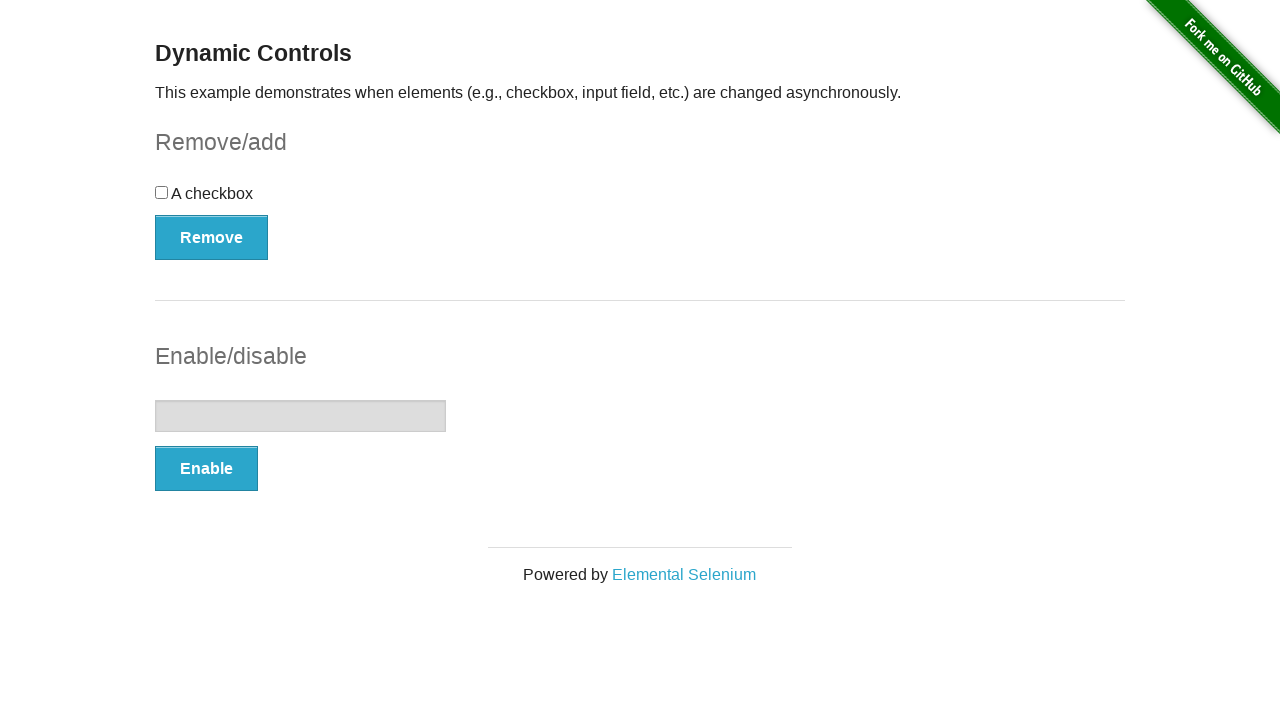

Clicked Enable button to enable the text input field at (206, 469) on button:has-text('Enable')
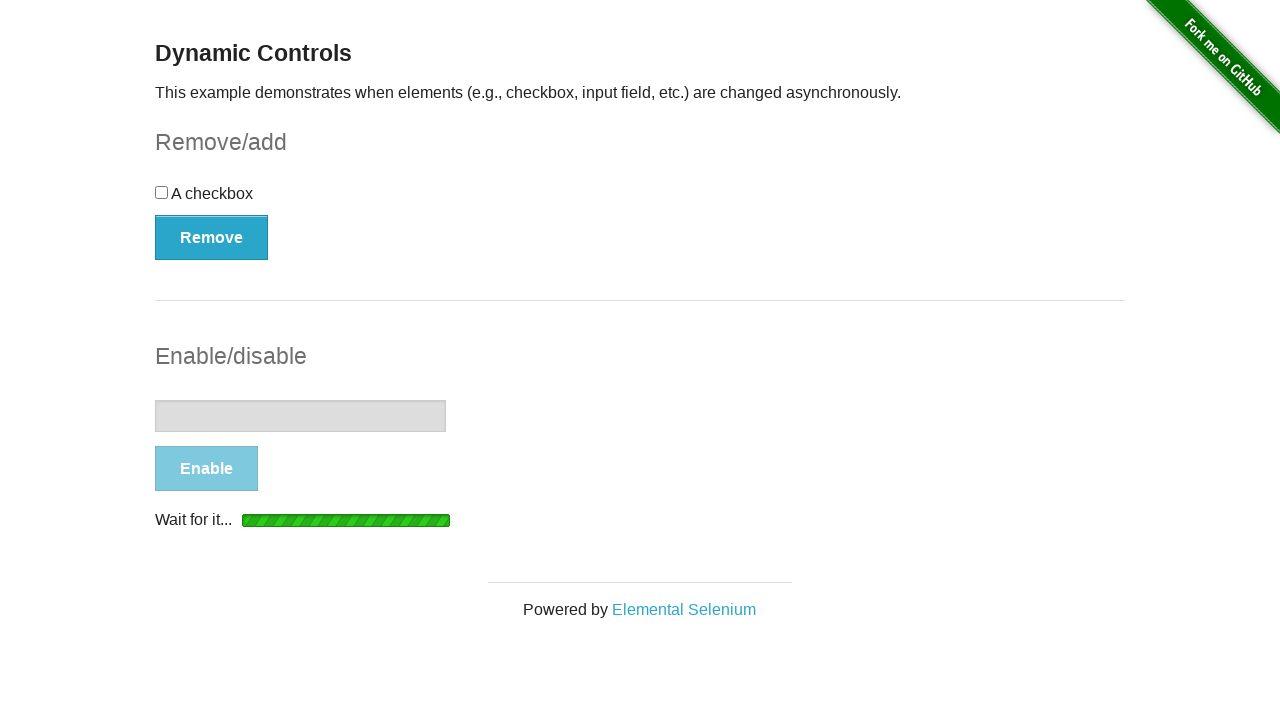

Waited for success message 'It's enabled!' to appear
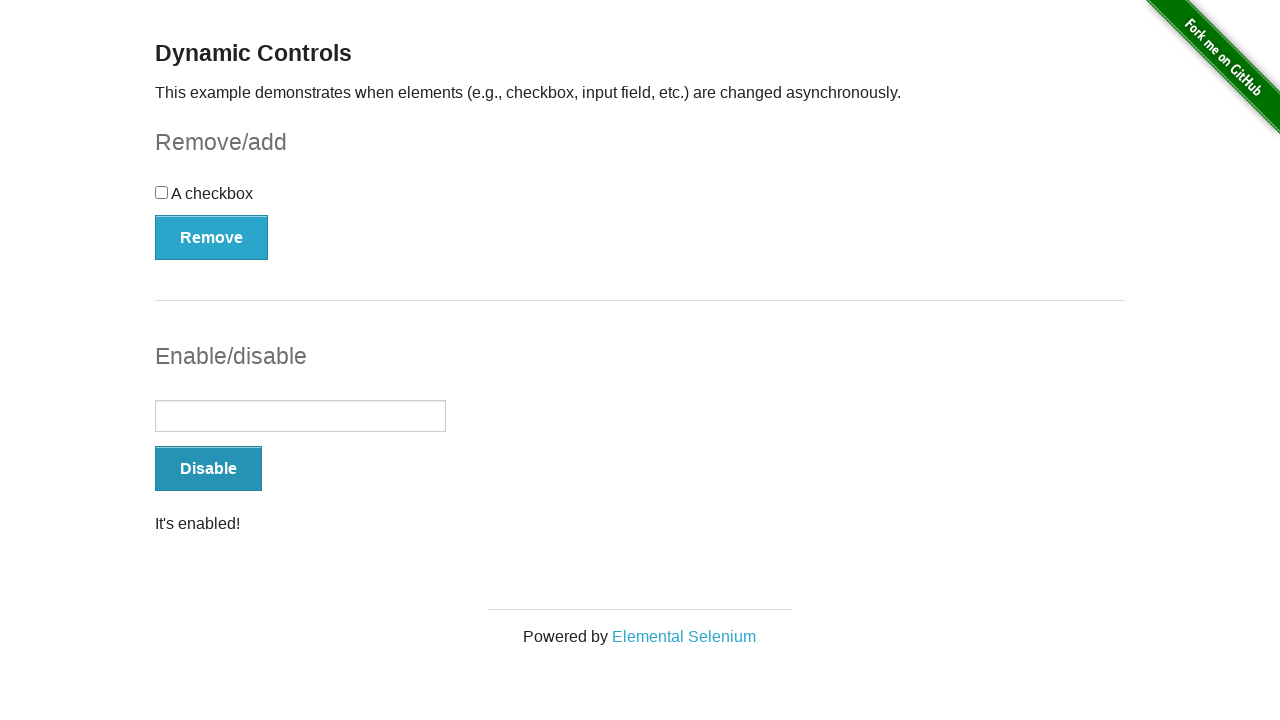

Located the text input field
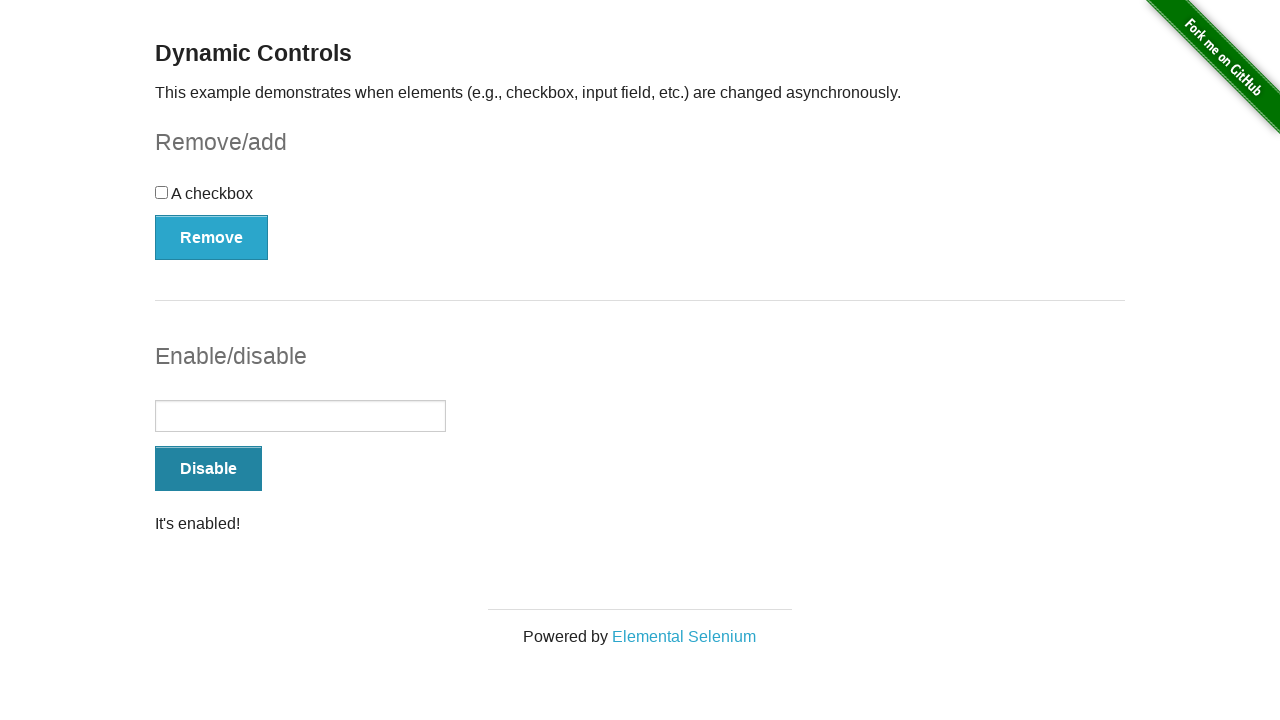

Verified that the text input field is enabled
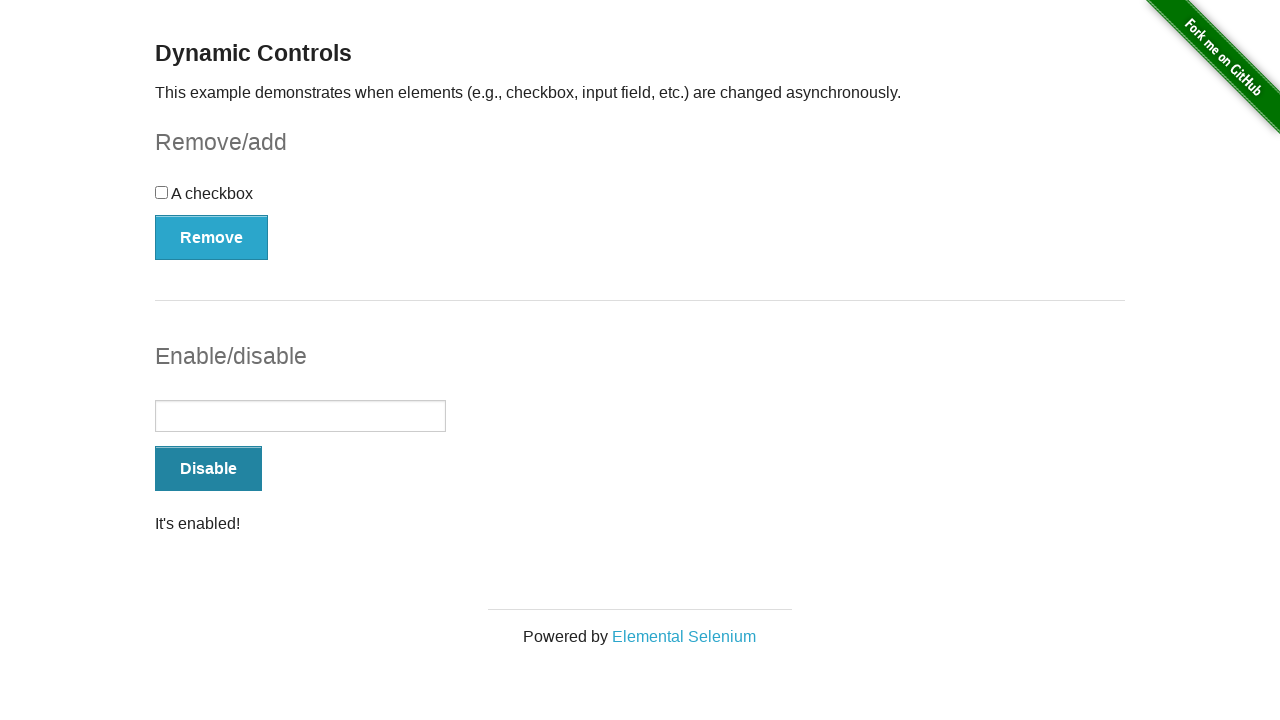

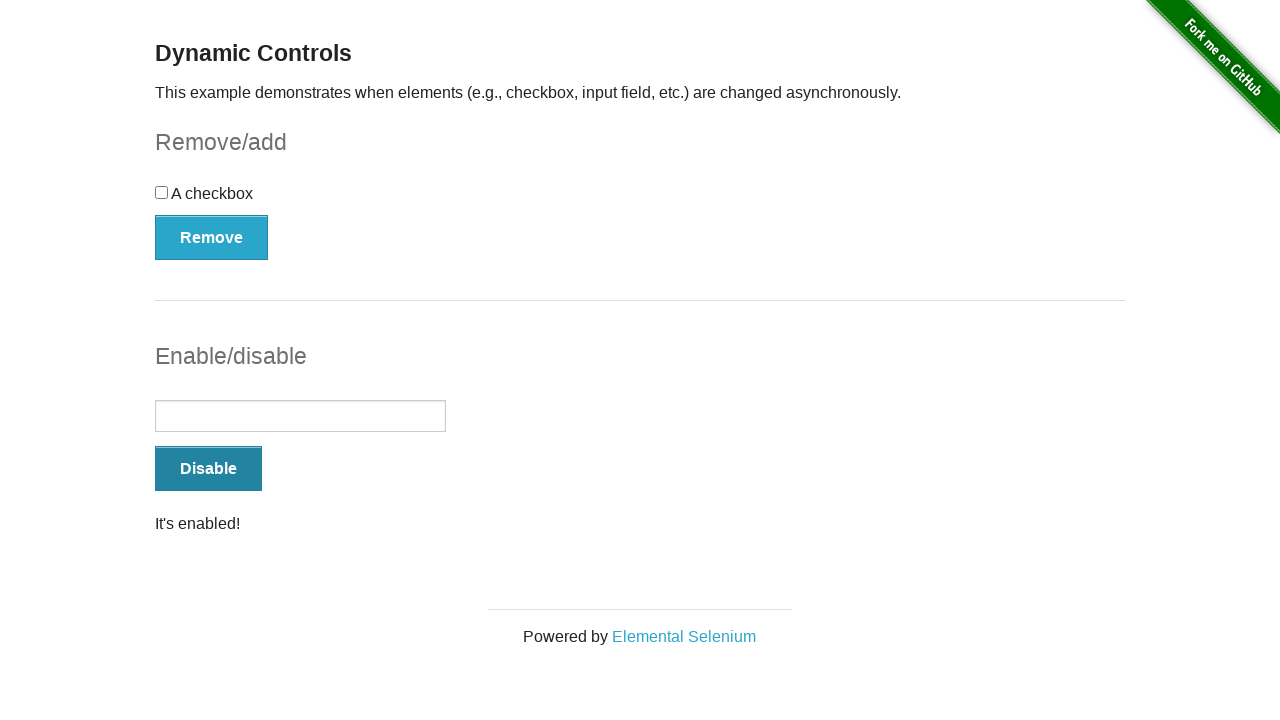